Tests dropdown selection functionality on the Herokuapp demo page

Starting URL: https://the-internet.herokuapp.com/dropdown

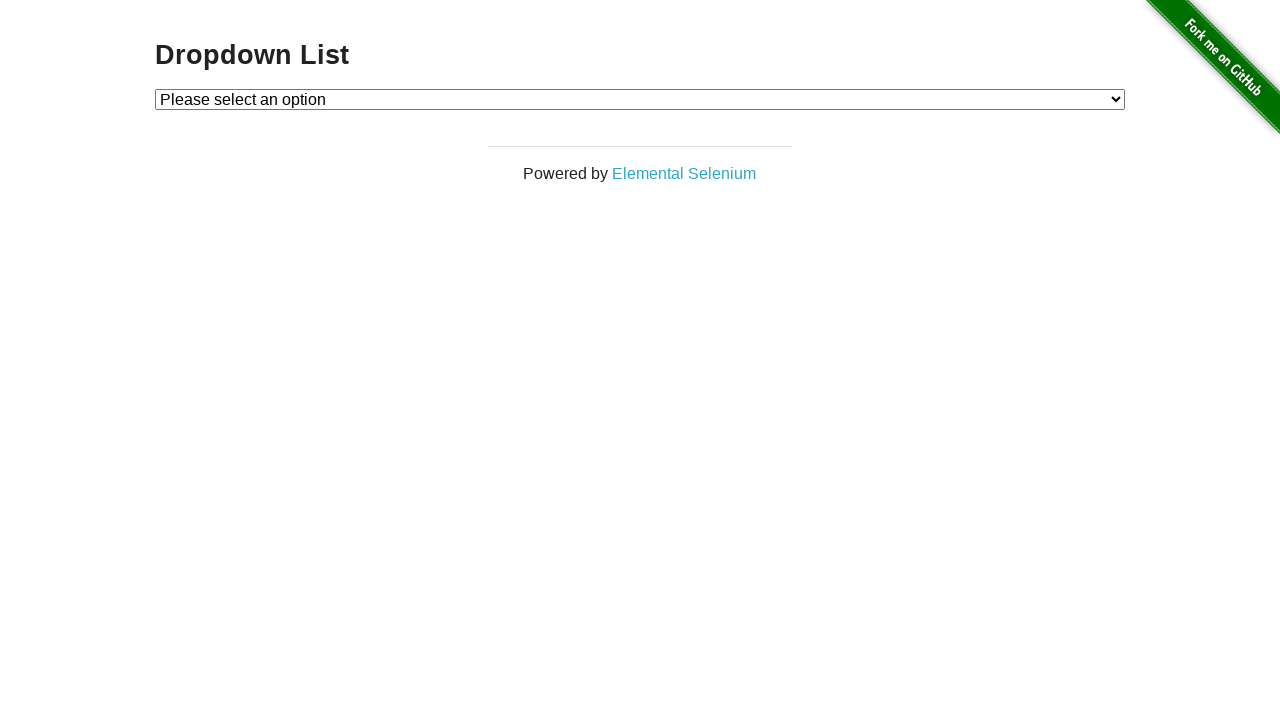

Selected dropdown option by index 1 on #dropdown
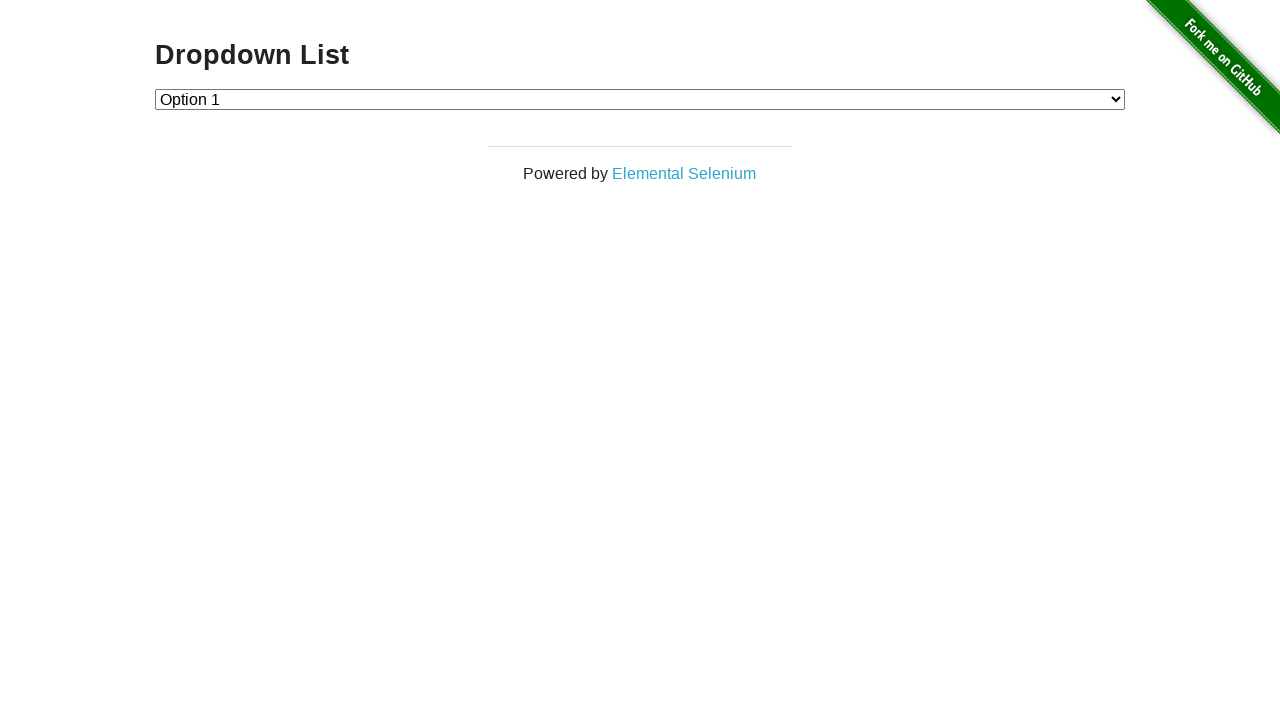

Selected dropdown option with value '1' on #dropdown
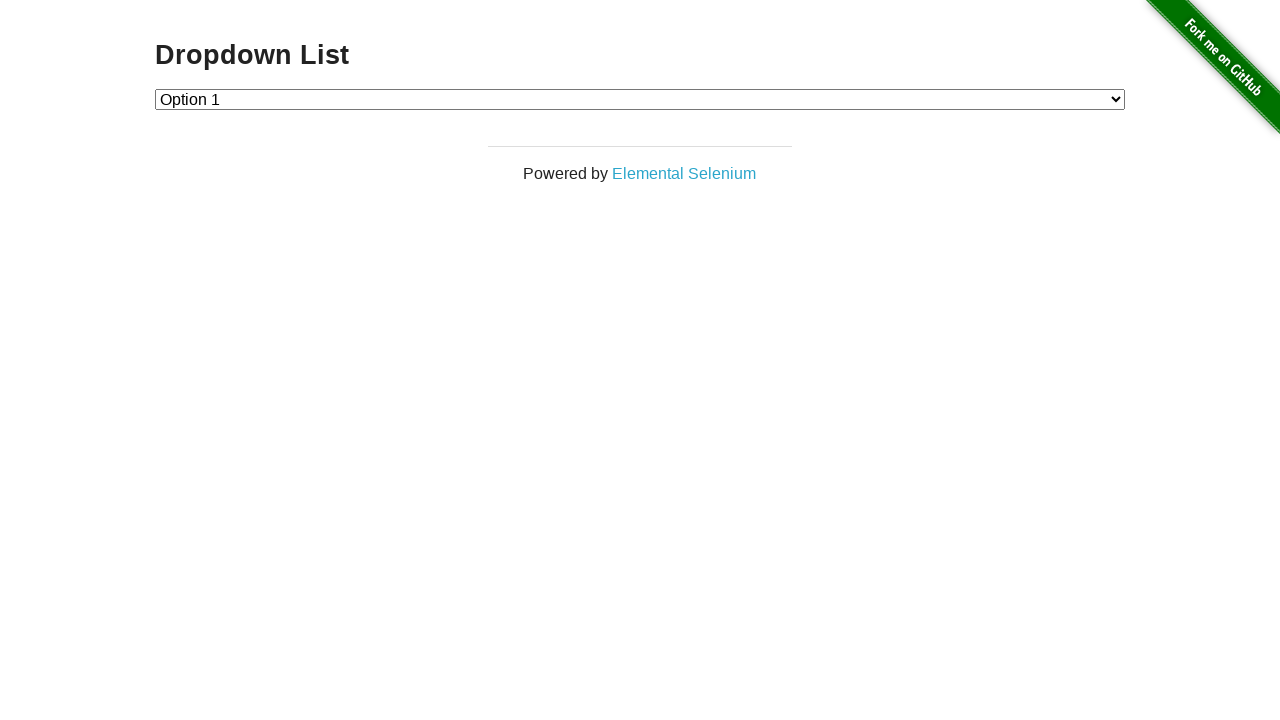

Selected dropdown option with visible text 'Option 2' on #dropdown
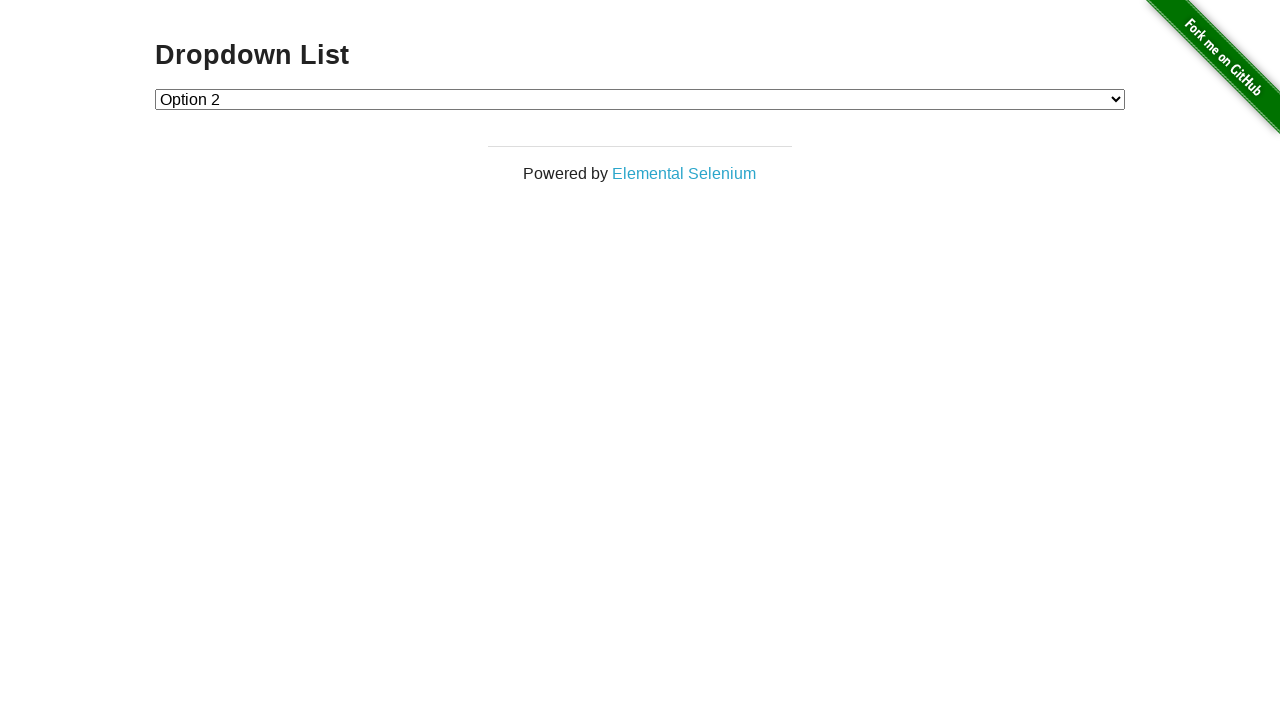

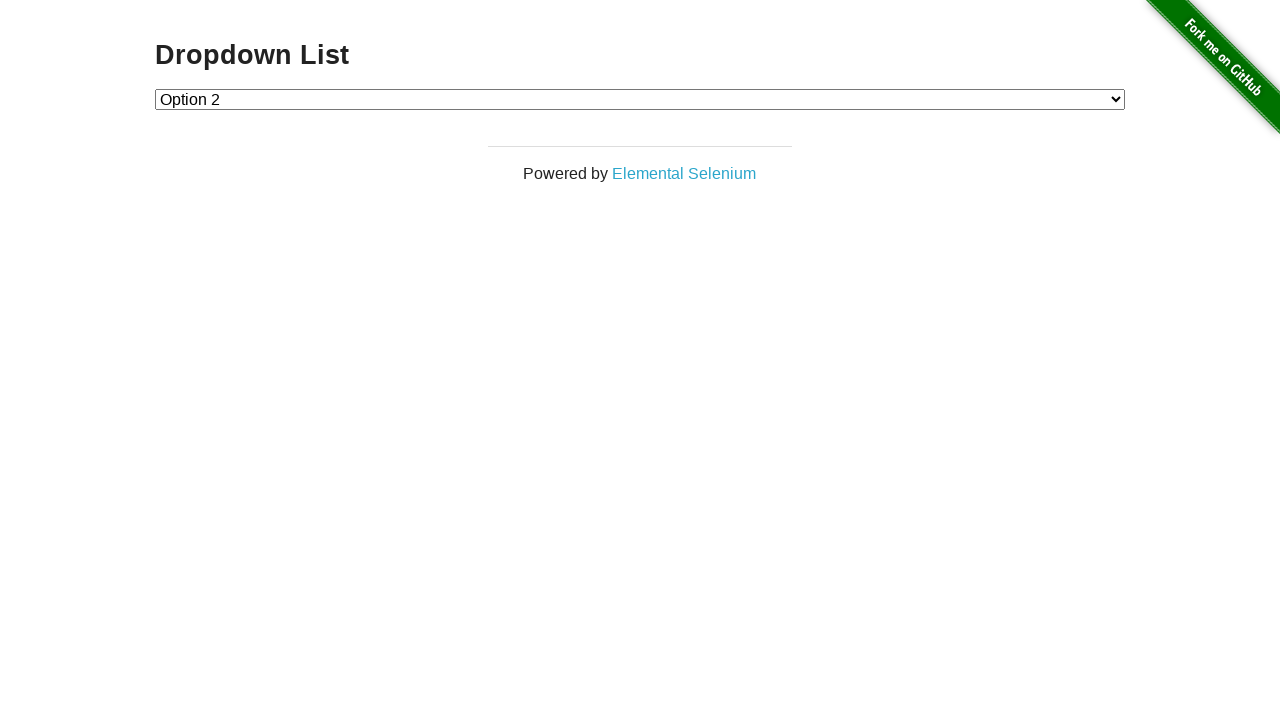